Navigates from the homepage to the Key Presses page and verifies the page loads correctly

Starting URL: https://the-internet.herokuapp.com

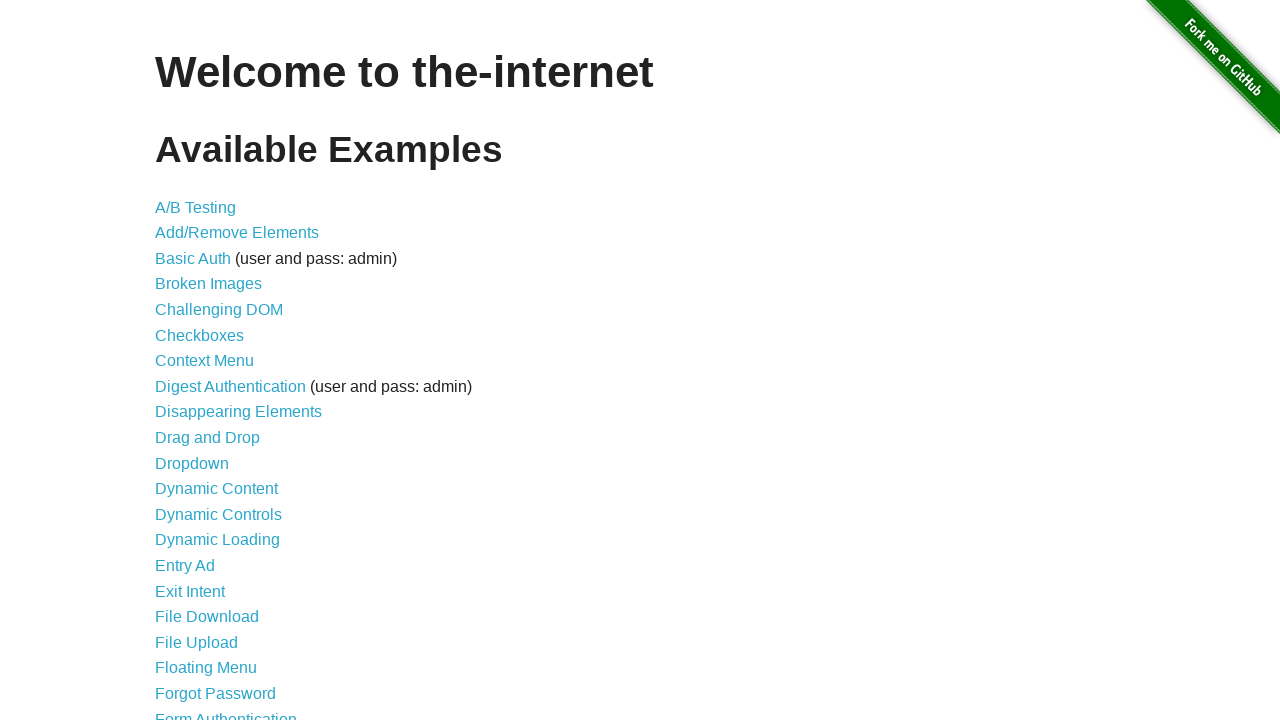

Navigated to the Internet homepage
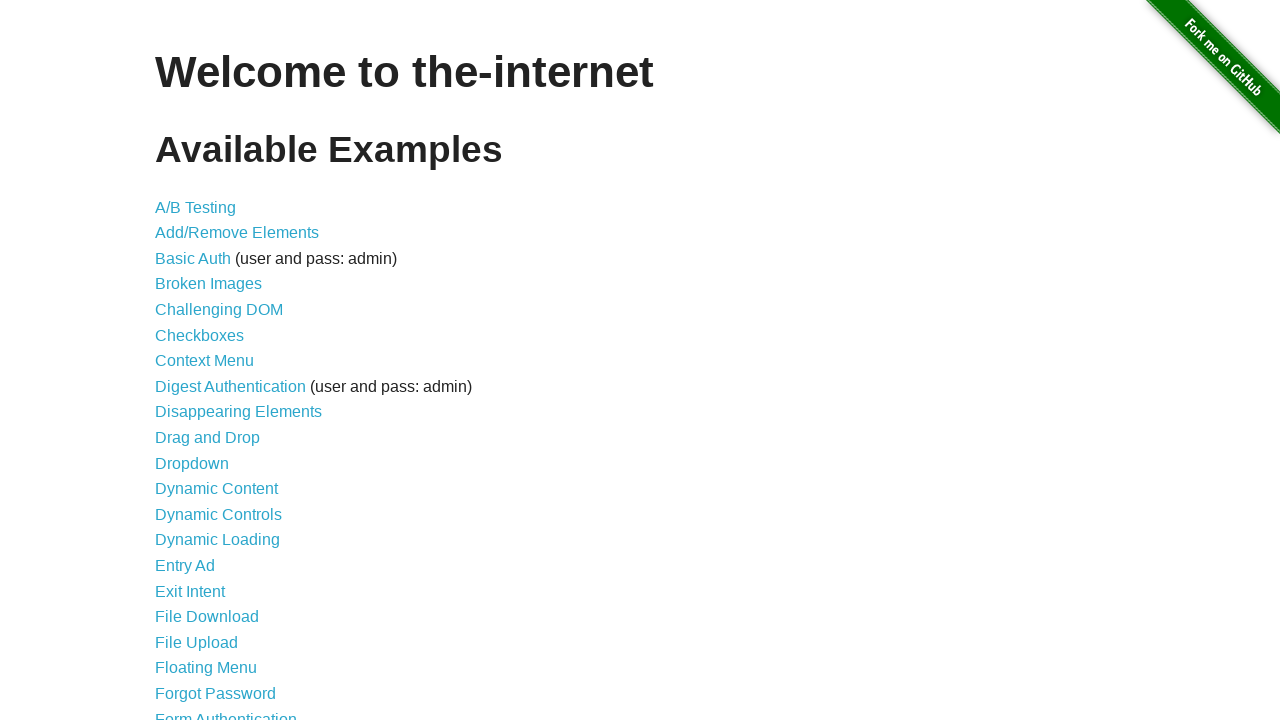

Clicked on Key Presses link at (200, 360) on a[href='/key_presses']
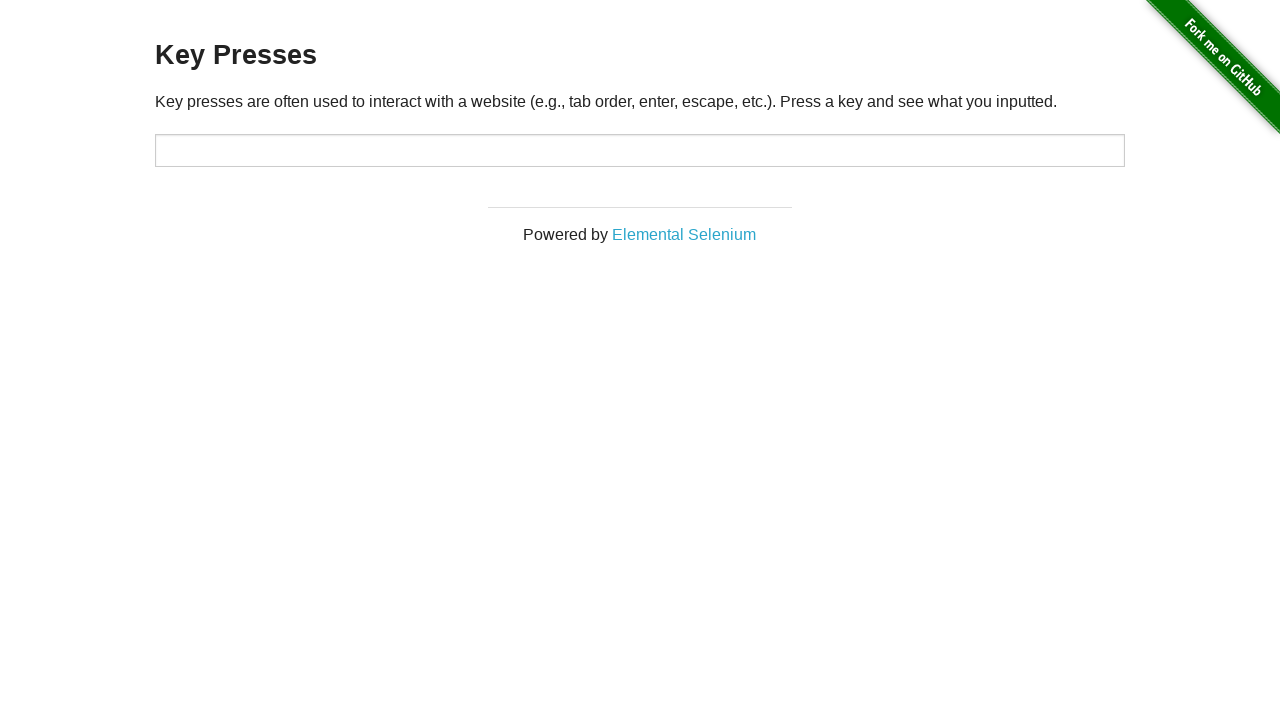

Key Presses page loaded successfully - target element found
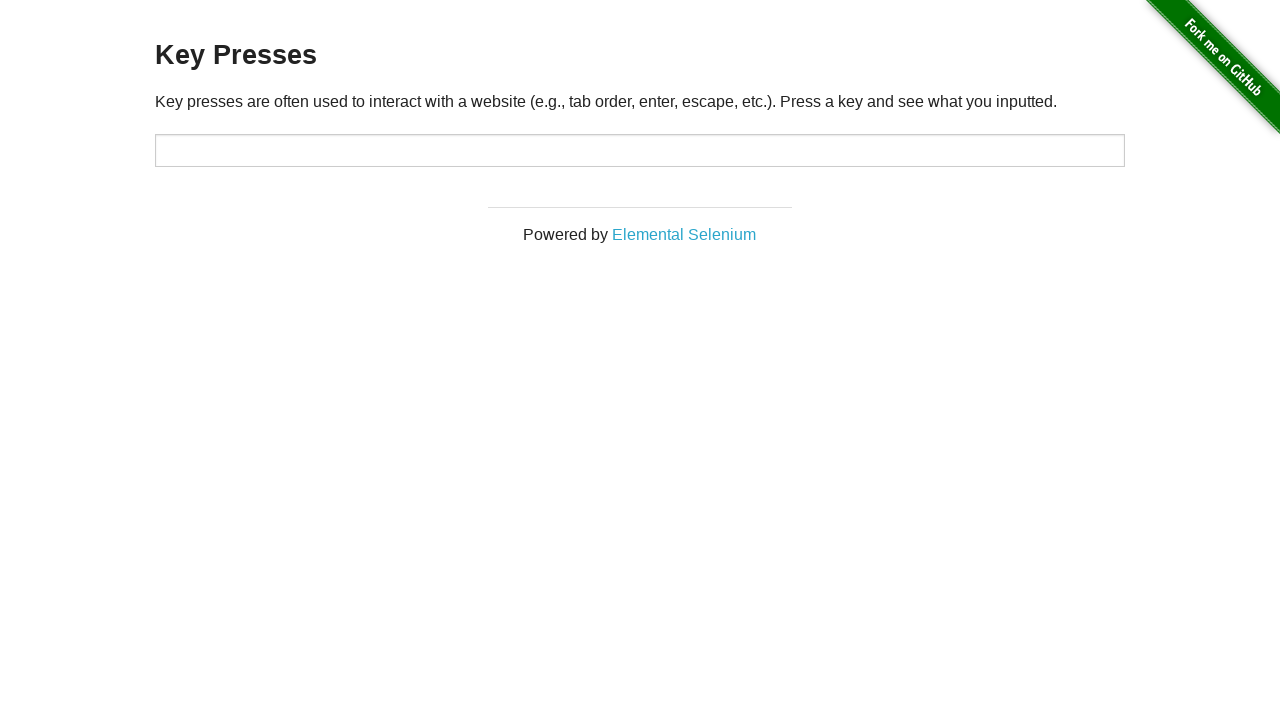

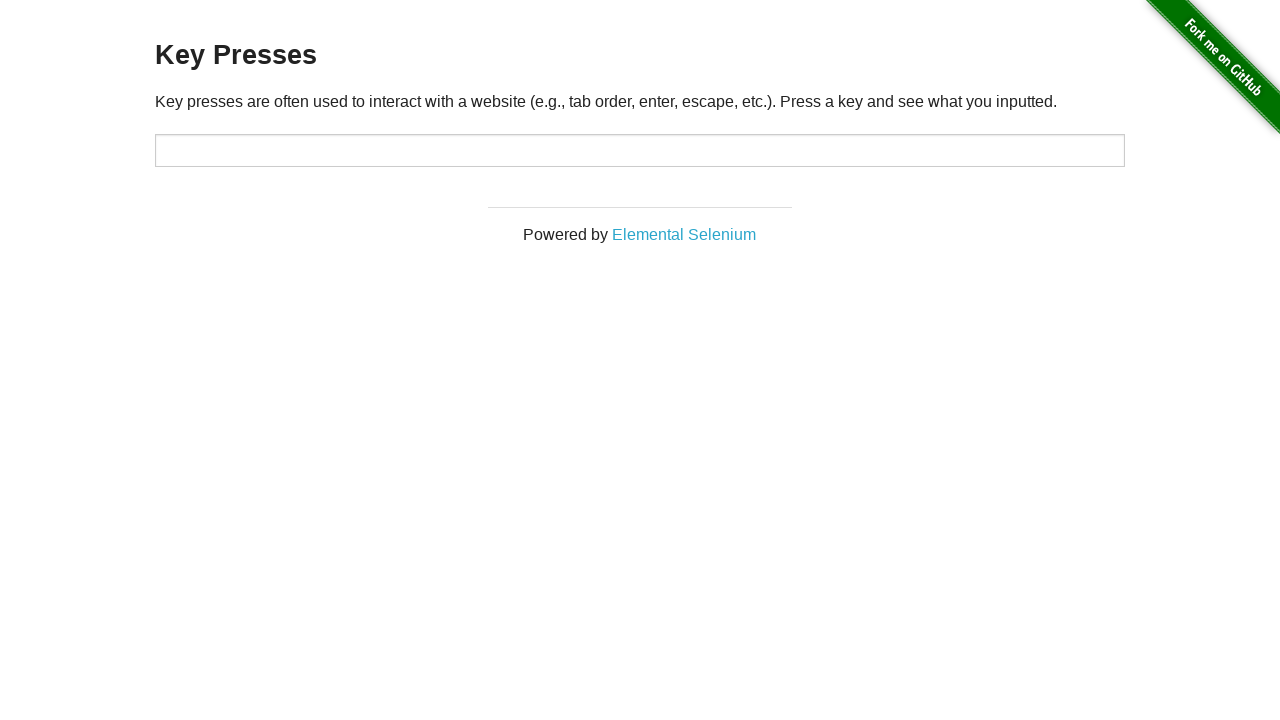